Tests JavaScript alert handling on herokuapp by triggering JS Alert, JS Confirm, and JS Prompt dialogs, interacting with each by accepting, dismissing, and entering text

Starting URL: https://the-internet.herokuapp.com/javascript_alerts

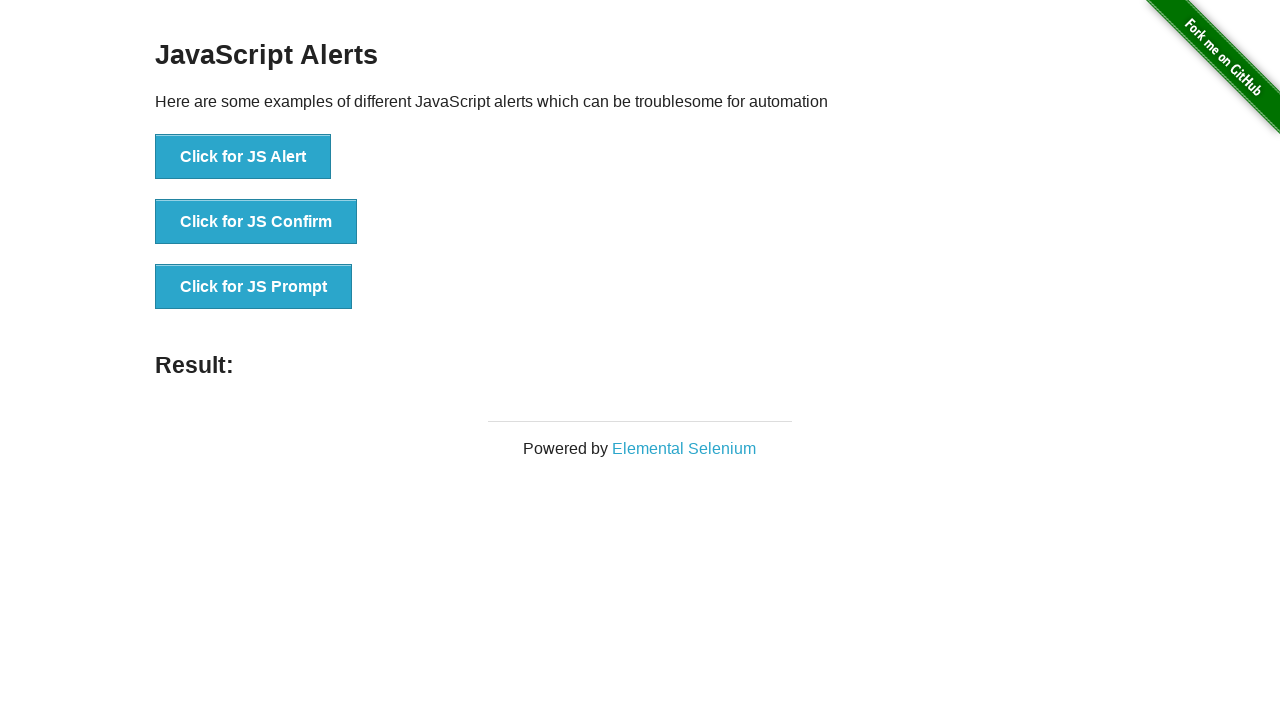

Set up dialog handler and clicked JS Alert button, accepted alert at (243, 157) on xpath=//button[normalize-space()='Click for JS Alert']
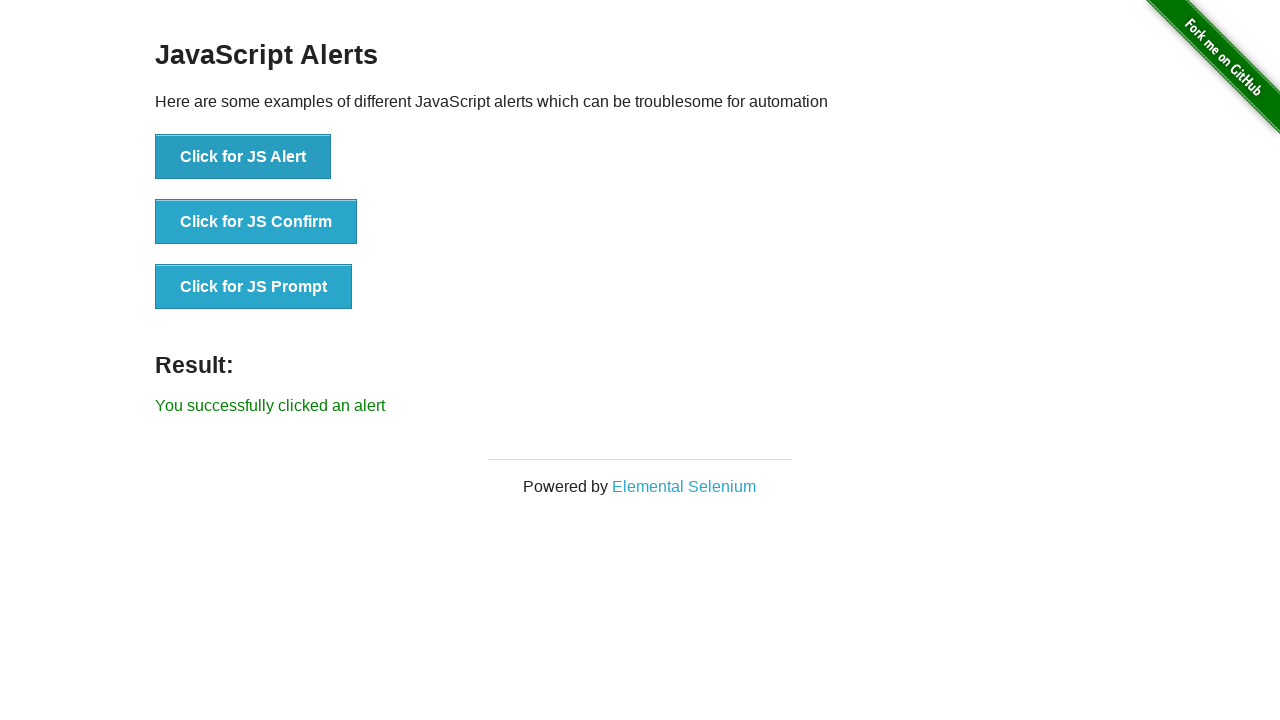

Waited for JS Alert result to update
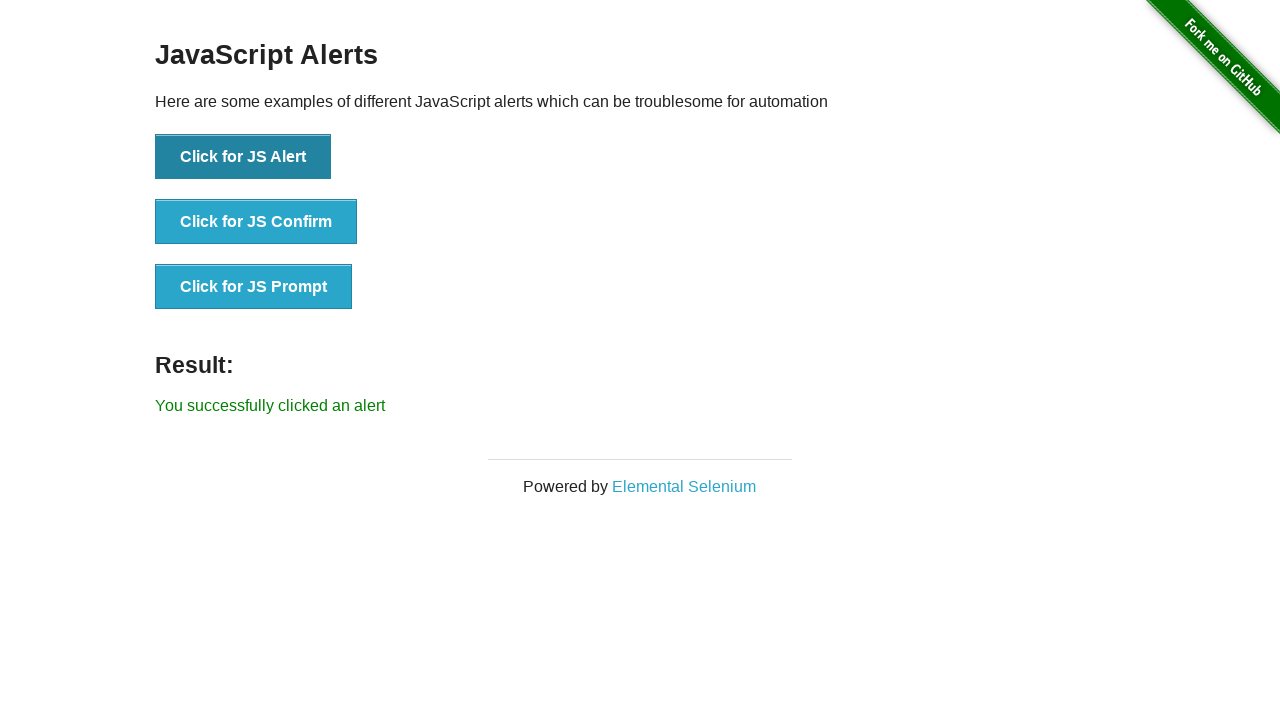

Set up dialog handler and clicked JS Confirm button, dismissed confirm dialog at (256, 222) on xpath=//button[normalize-space()='Click for JS Confirm']
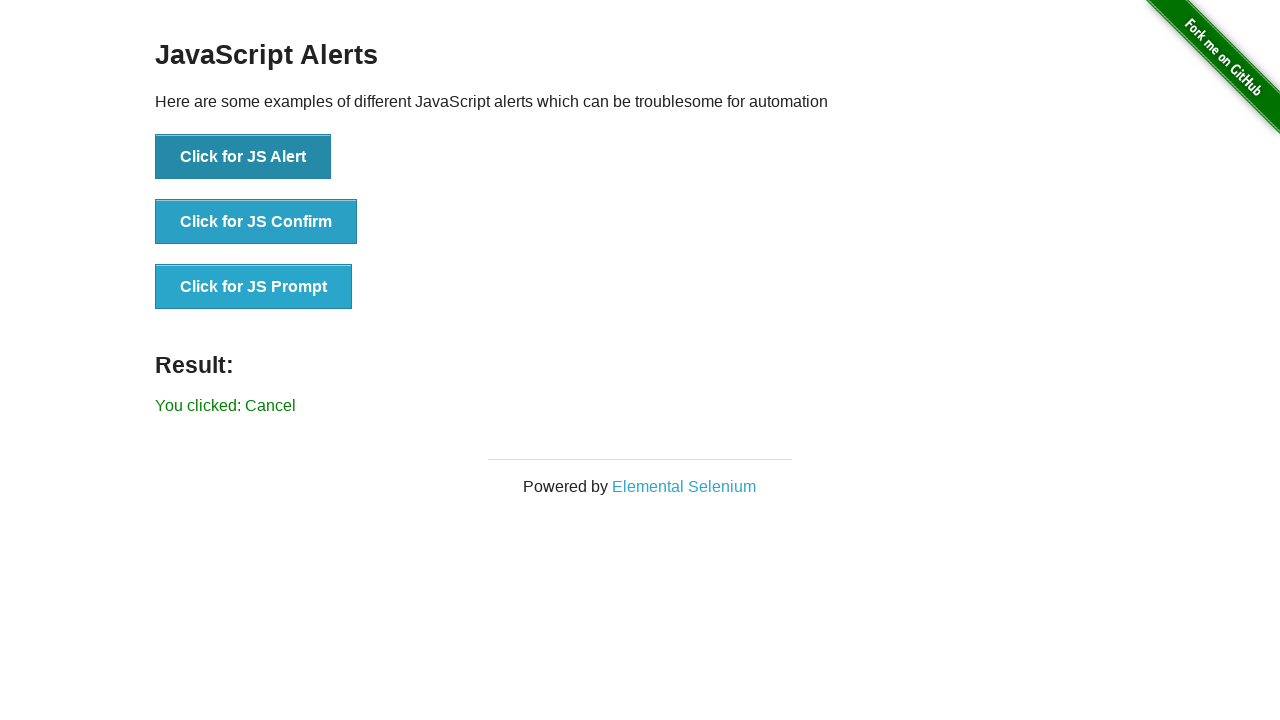

Waited for JS Confirm result to update
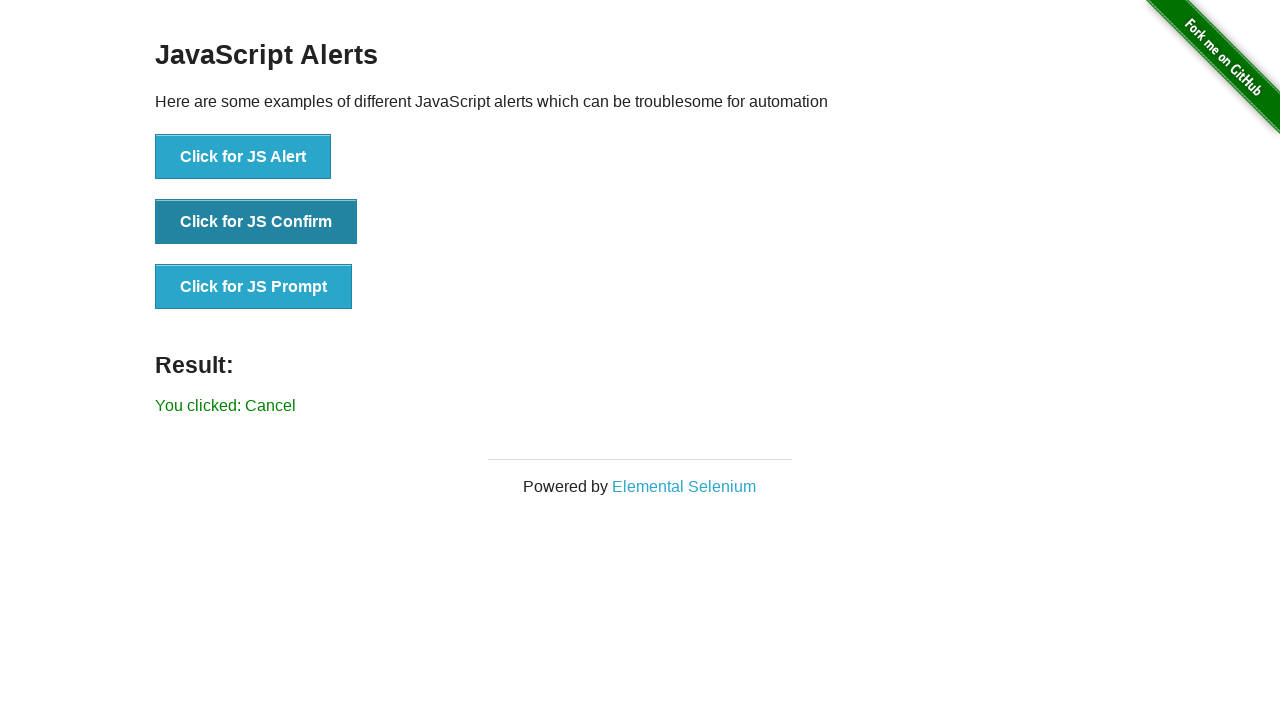

Set up prompt dialog handler and clicked JS Prompt button, entered 'Hello' text at (254, 287) on xpath=//button[normalize-space()='Click for JS Prompt']
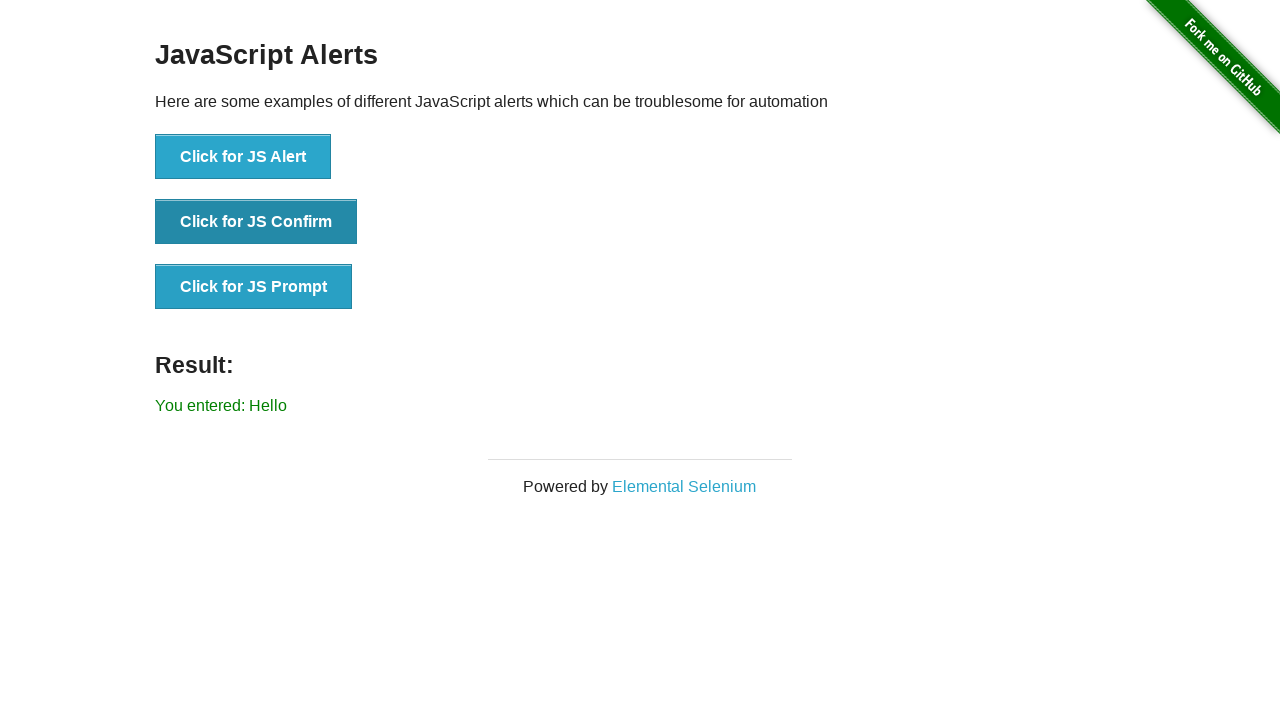

Waited for JS Prompt result to update
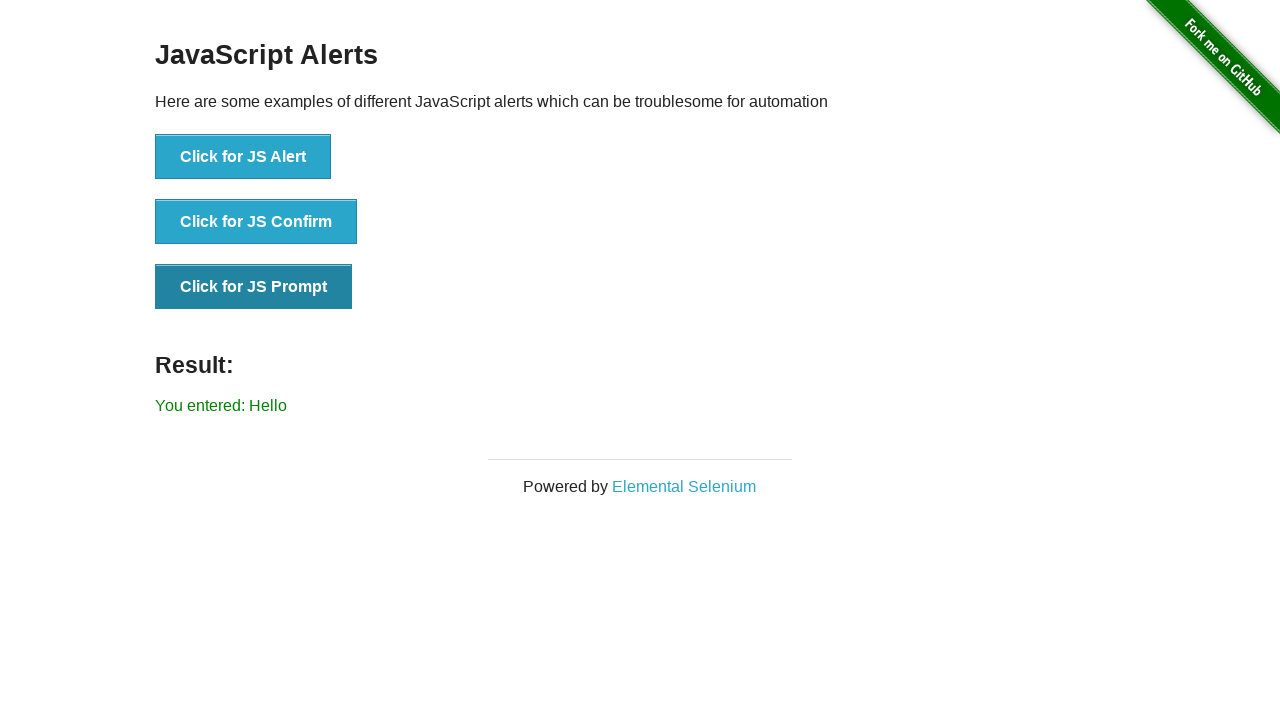

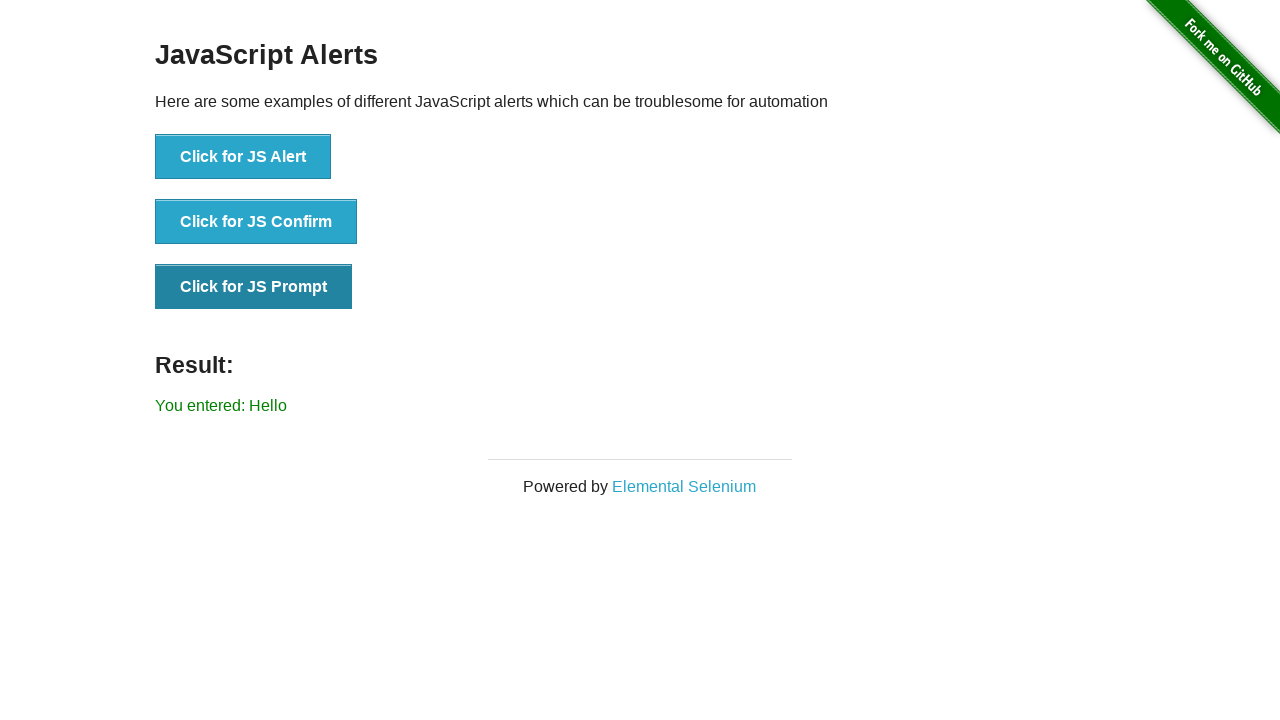